Tests handling of a simple alert popup by clicking a button that triggers an alert and accepting it

Starting URL: https://demoqa.com/alerts

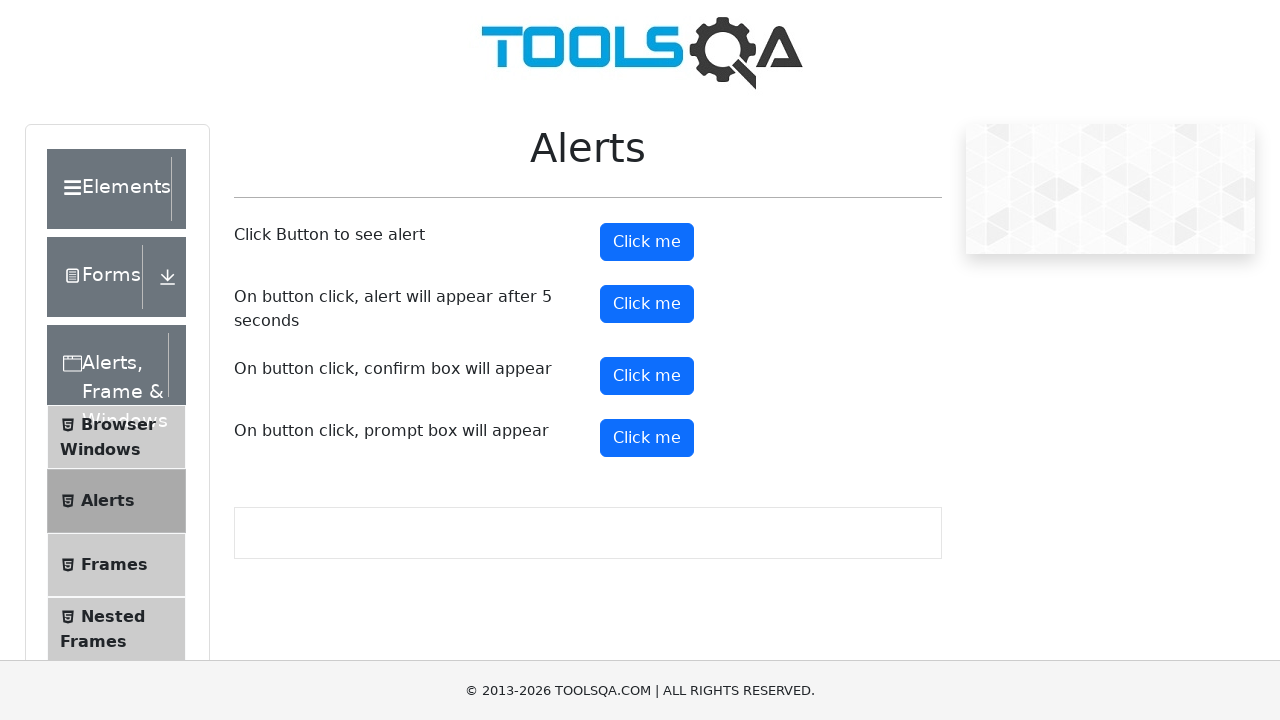

Clicked alert button to trigger simple alert popup at (647, 242) on #alertButton
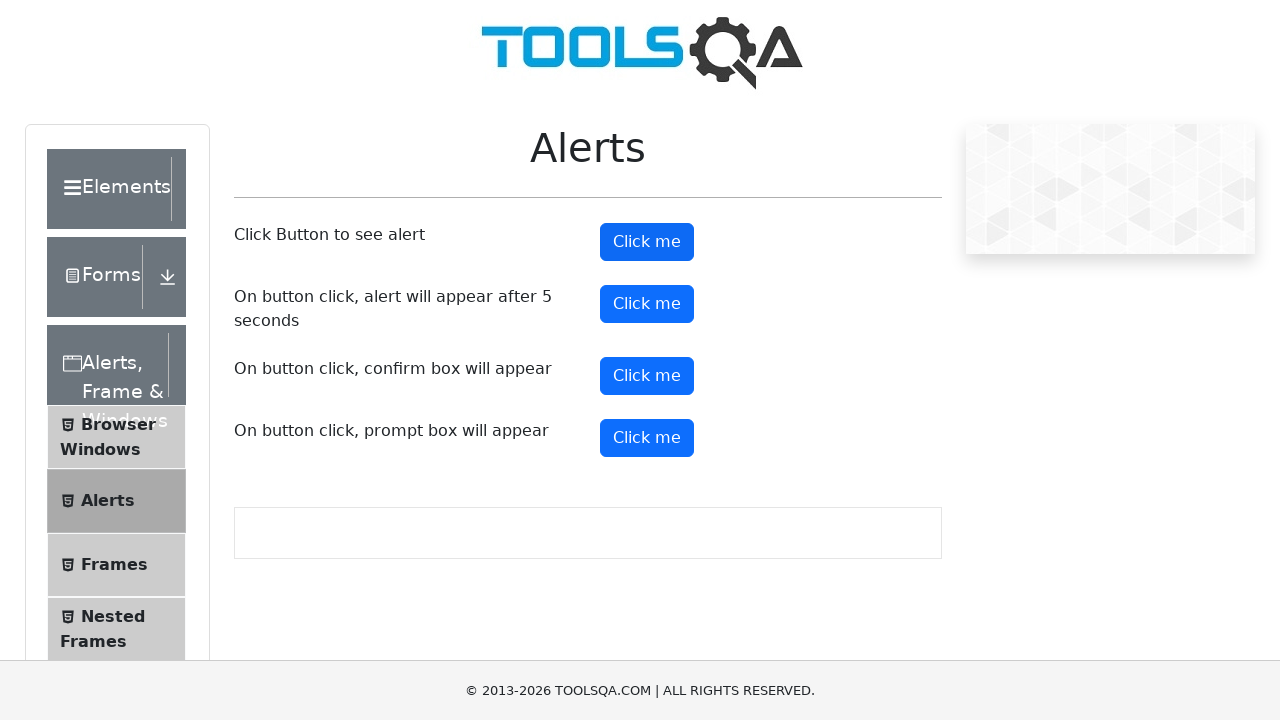

Set up dialog handler to accept alert
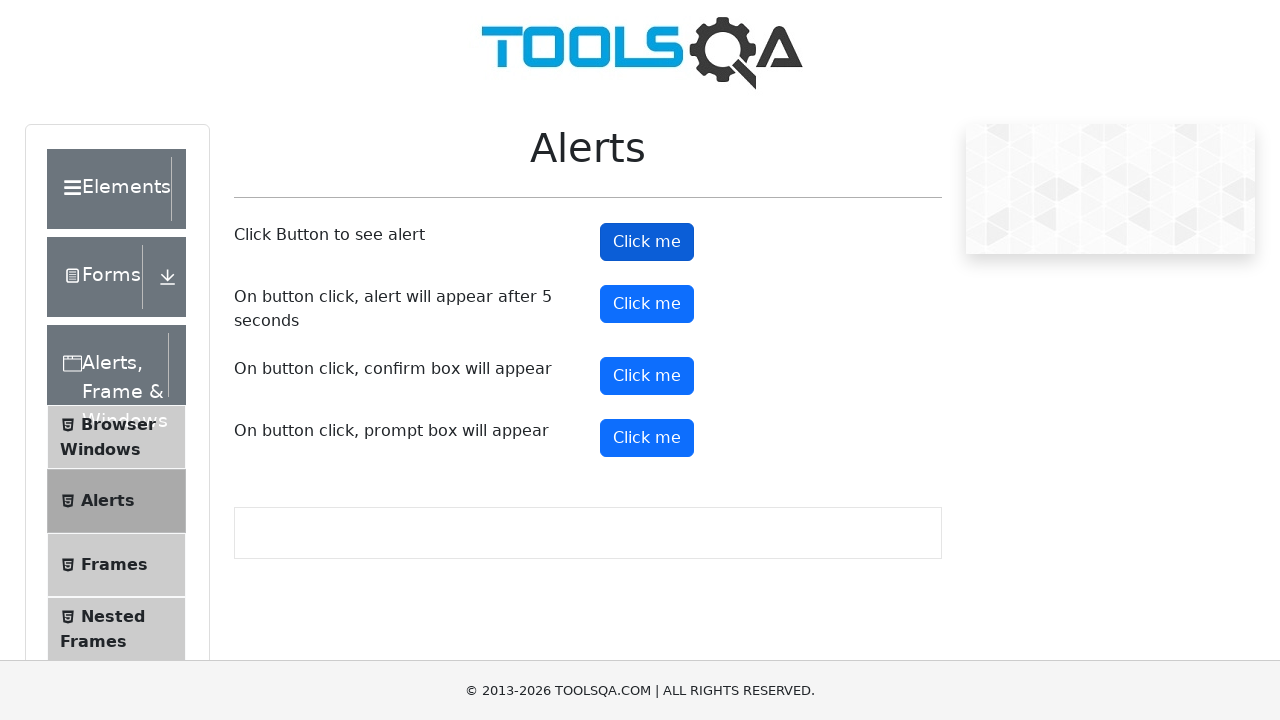

Waited for alert handling to complete
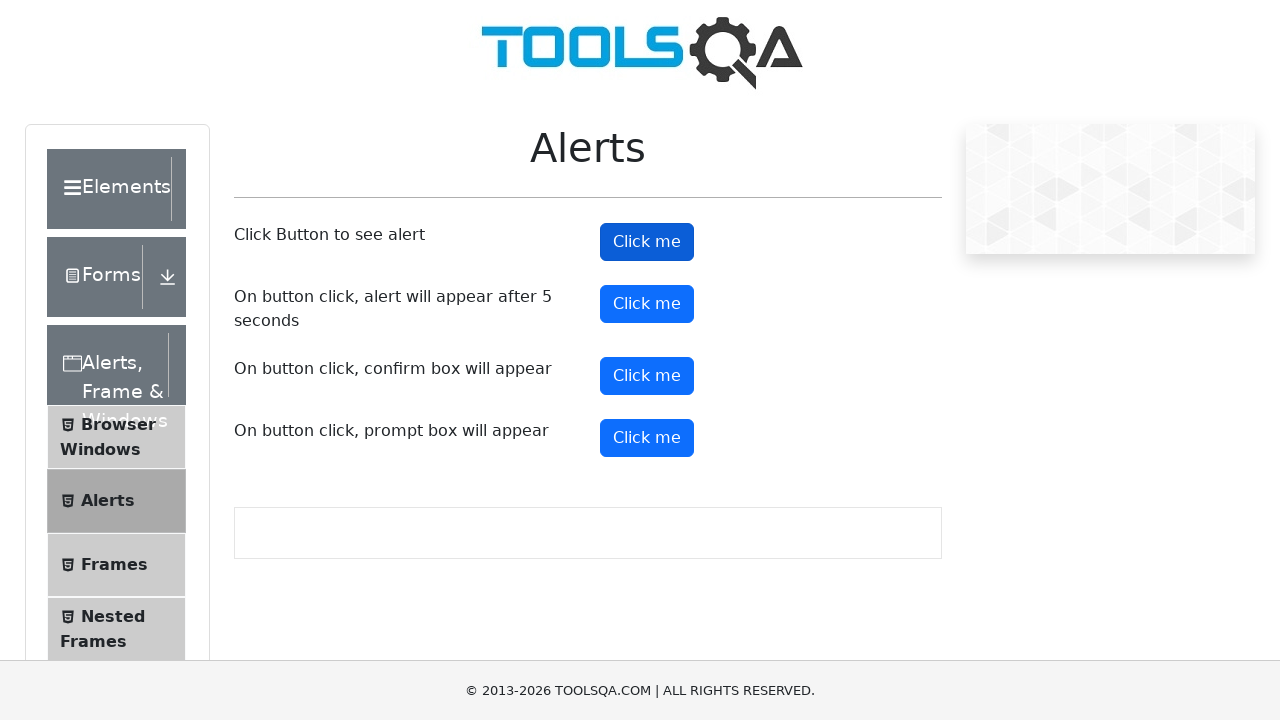

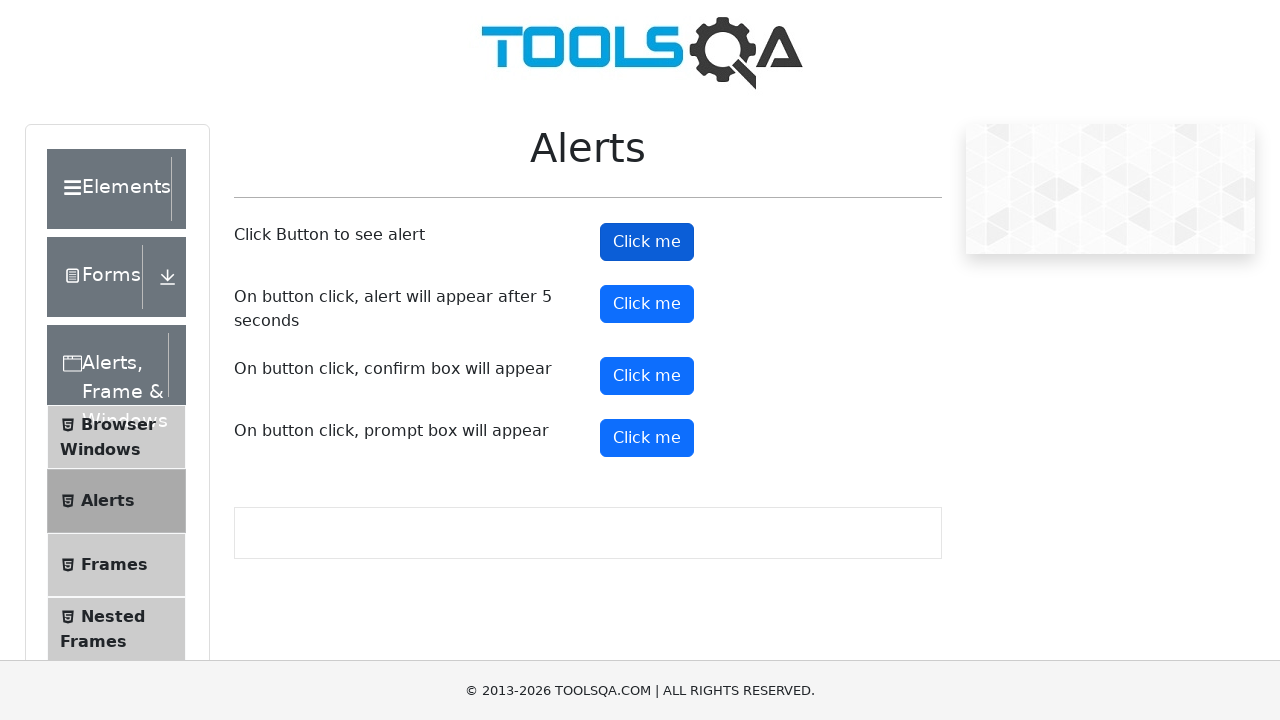